Tests dynamic loading page with a wait equal to the loading time to verify content appears correctly

Starting URL: https://automationfc.github.io/dynamic-loading/

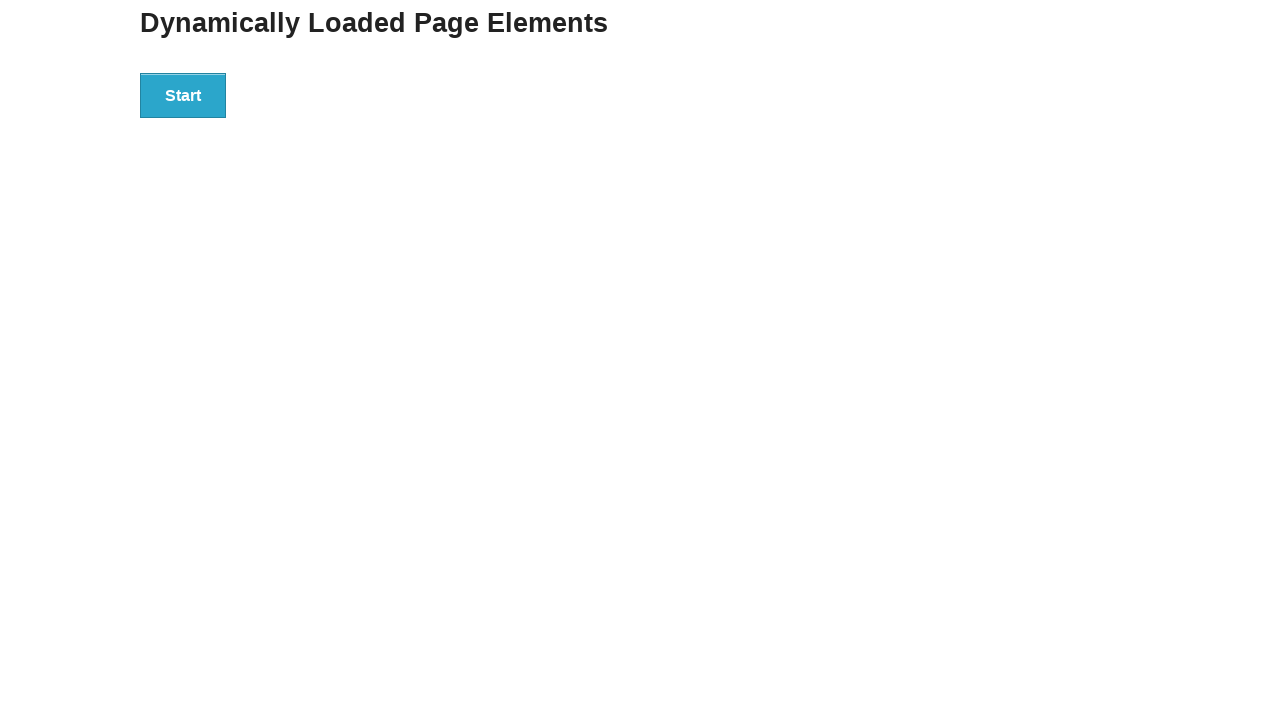

Clicked the start button to initiate dynamic loading at (183, 95) on div#start > button
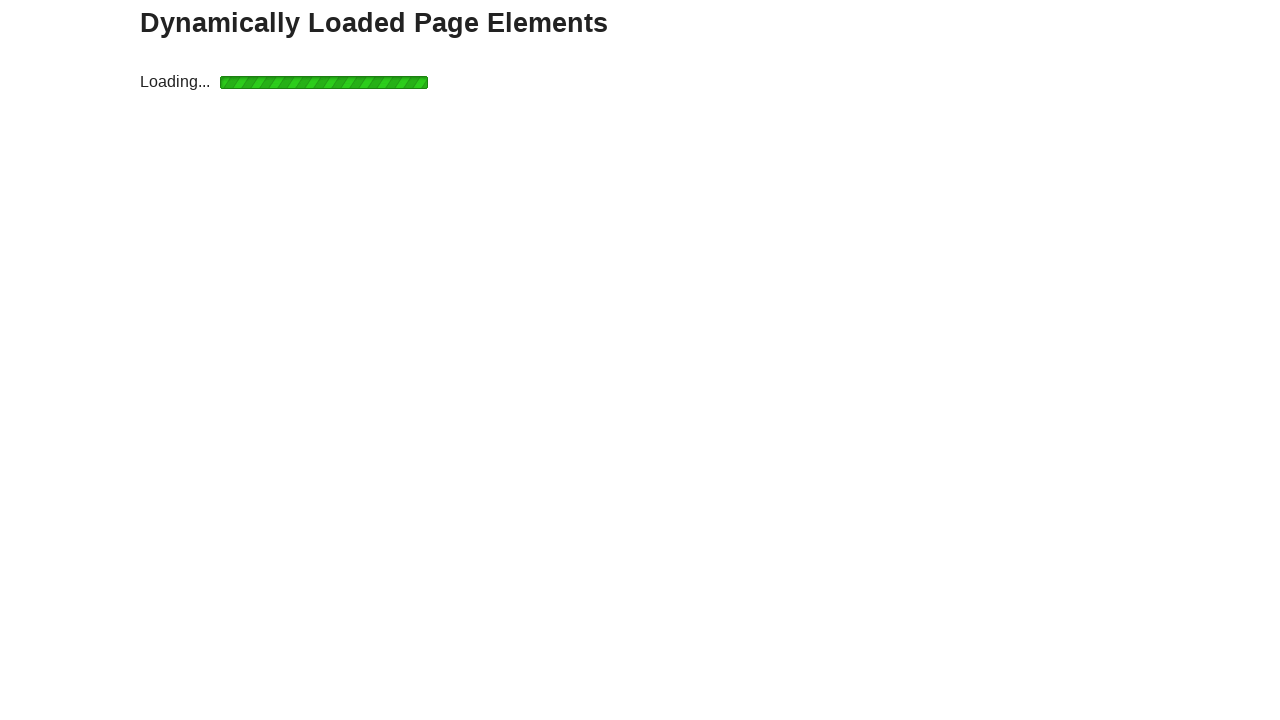

Verified loading indicator is visible
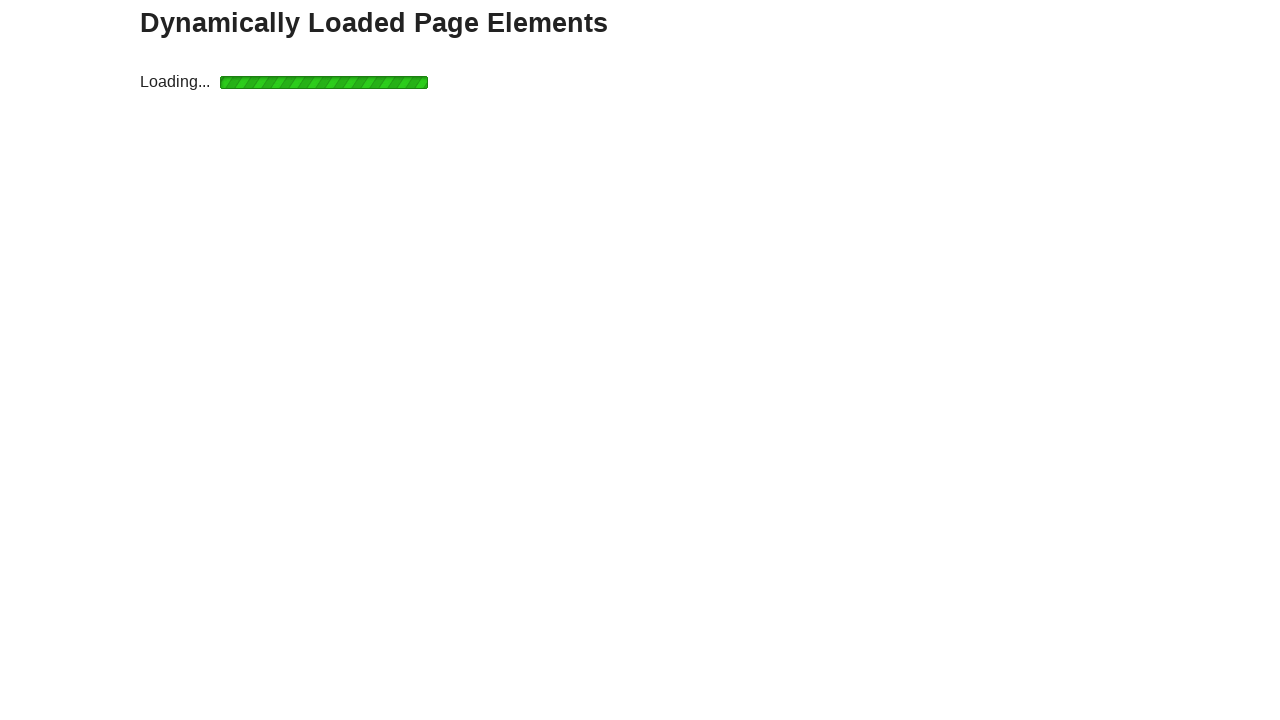

Waited for result text to appear (equal to loading time)
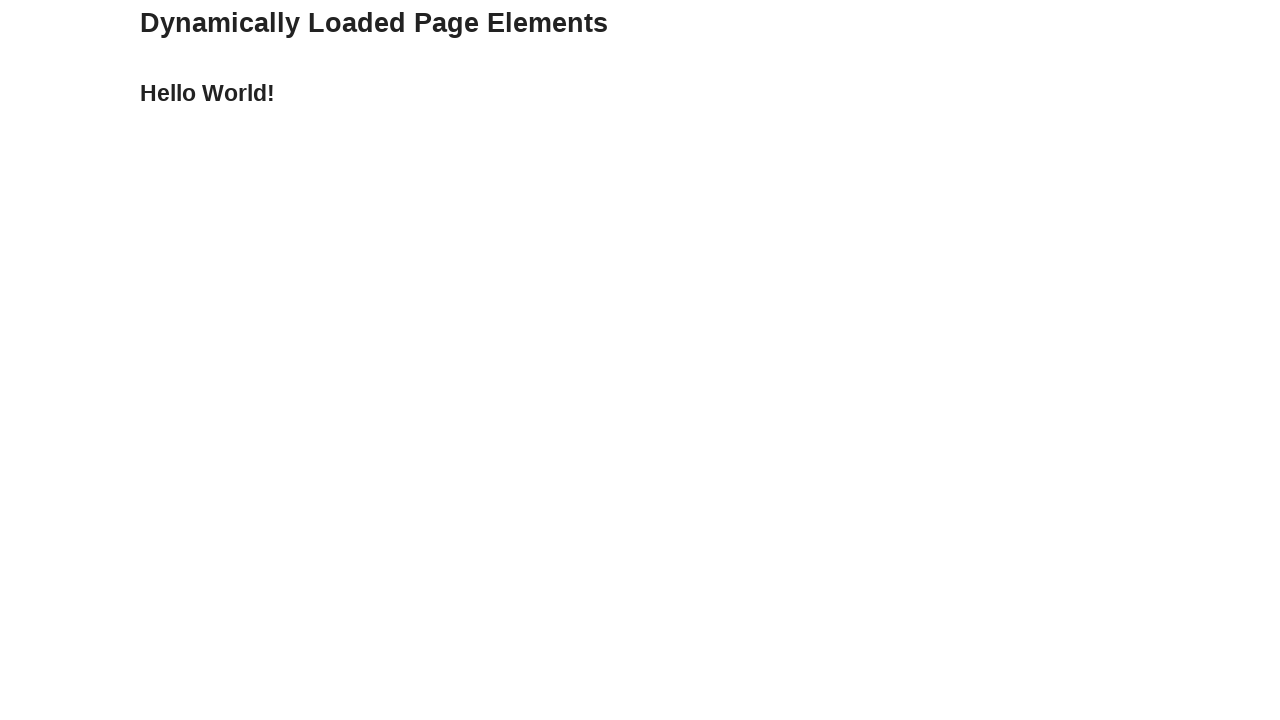

Verified final text is 'Hello World!'
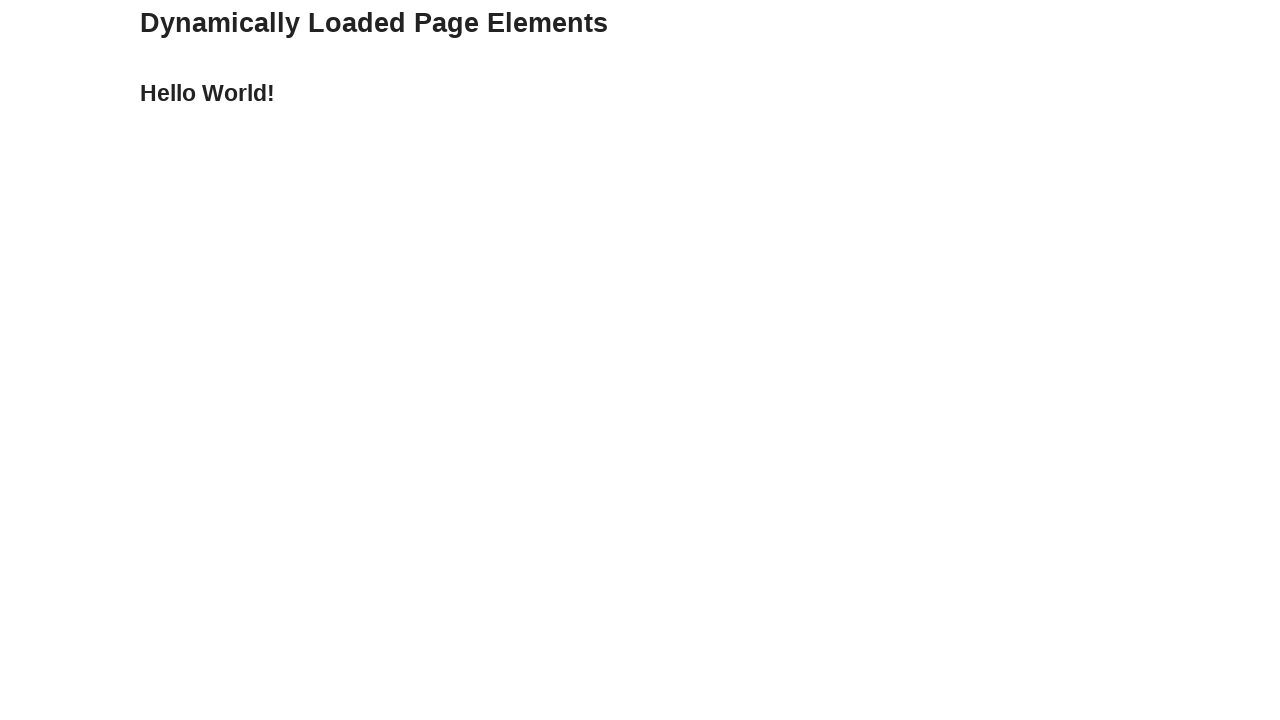

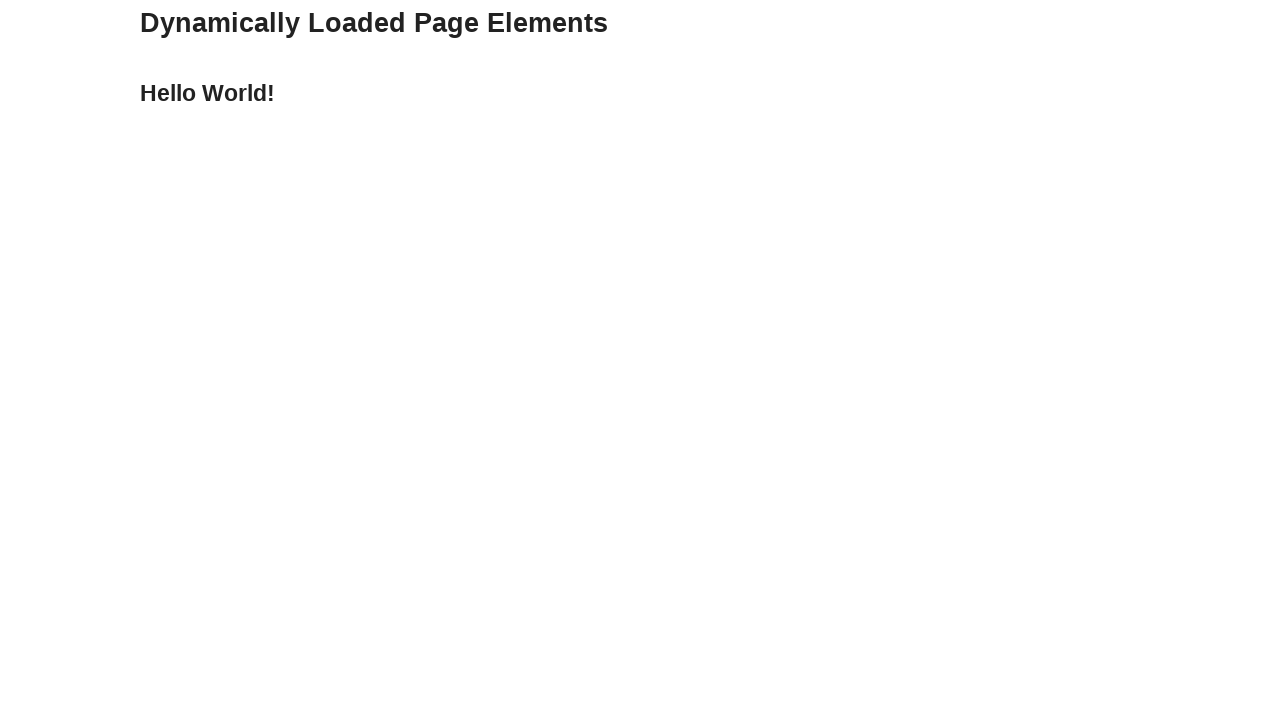